Navigates to DemoQA homepage and clicks on the "Elements" card from the list of tool categories

Starting URL: https://demoqa.com/

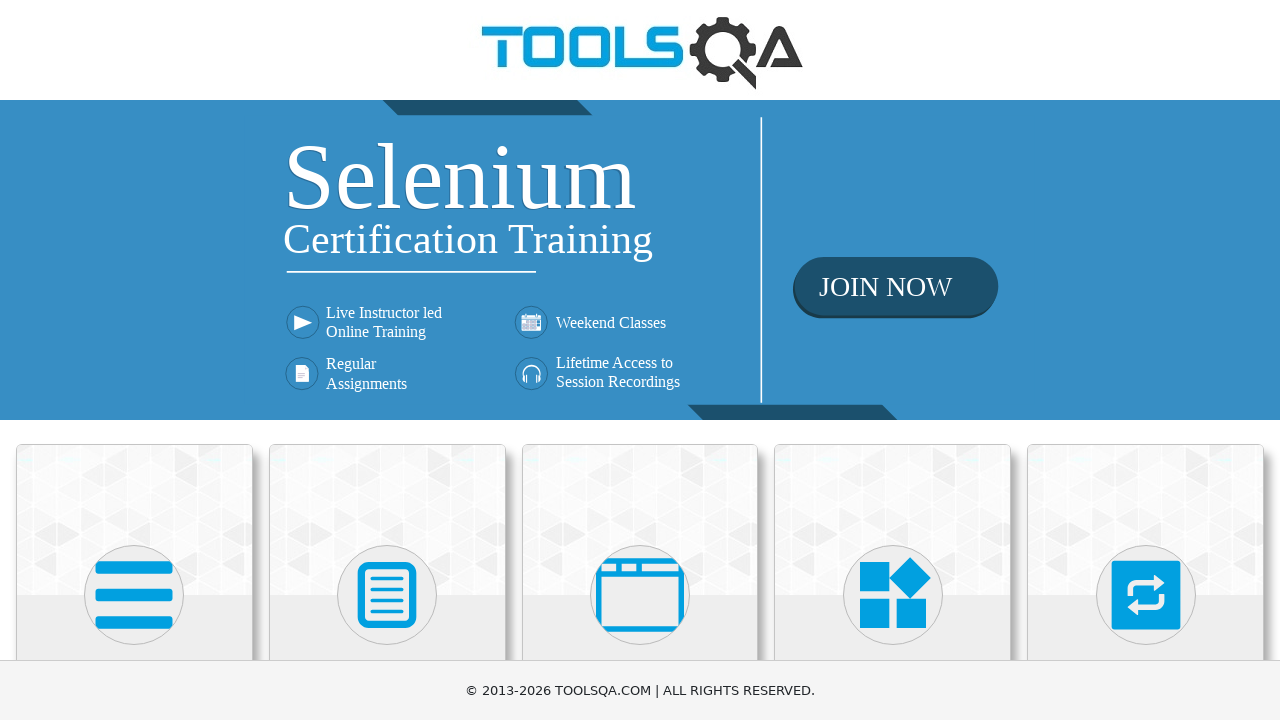

Navigated to DemoQA homepage
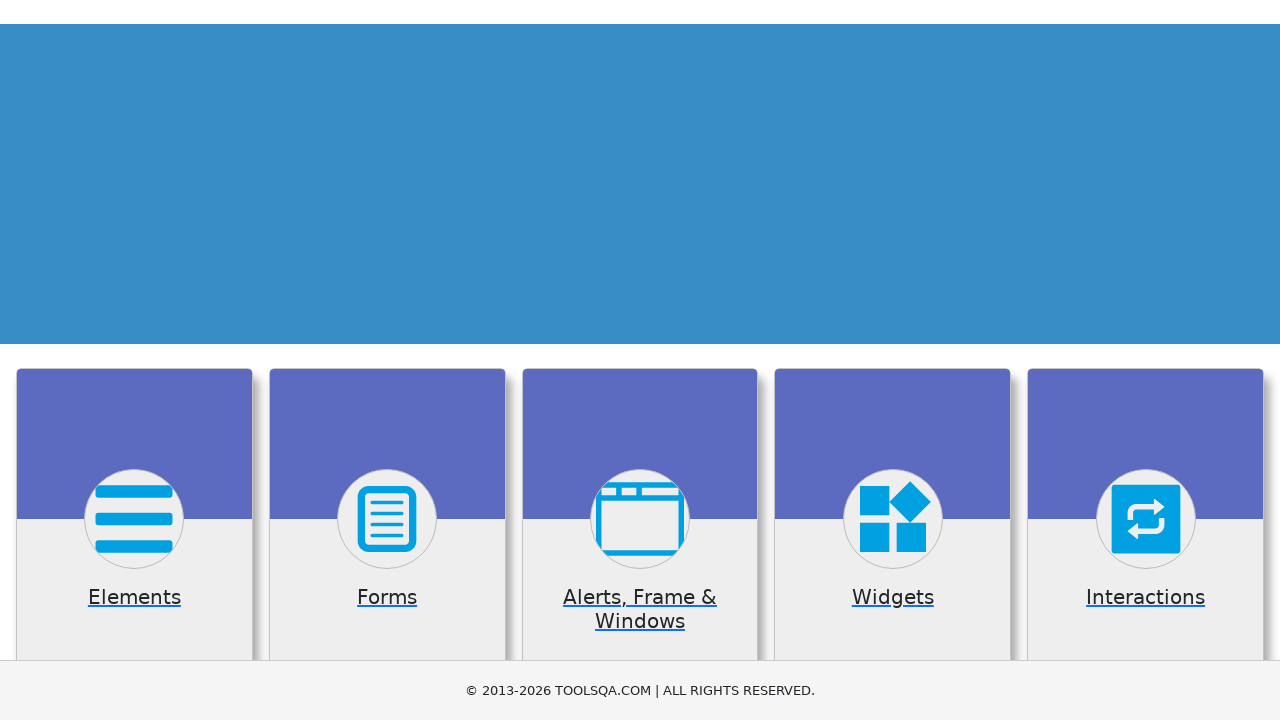

Card elements loaded
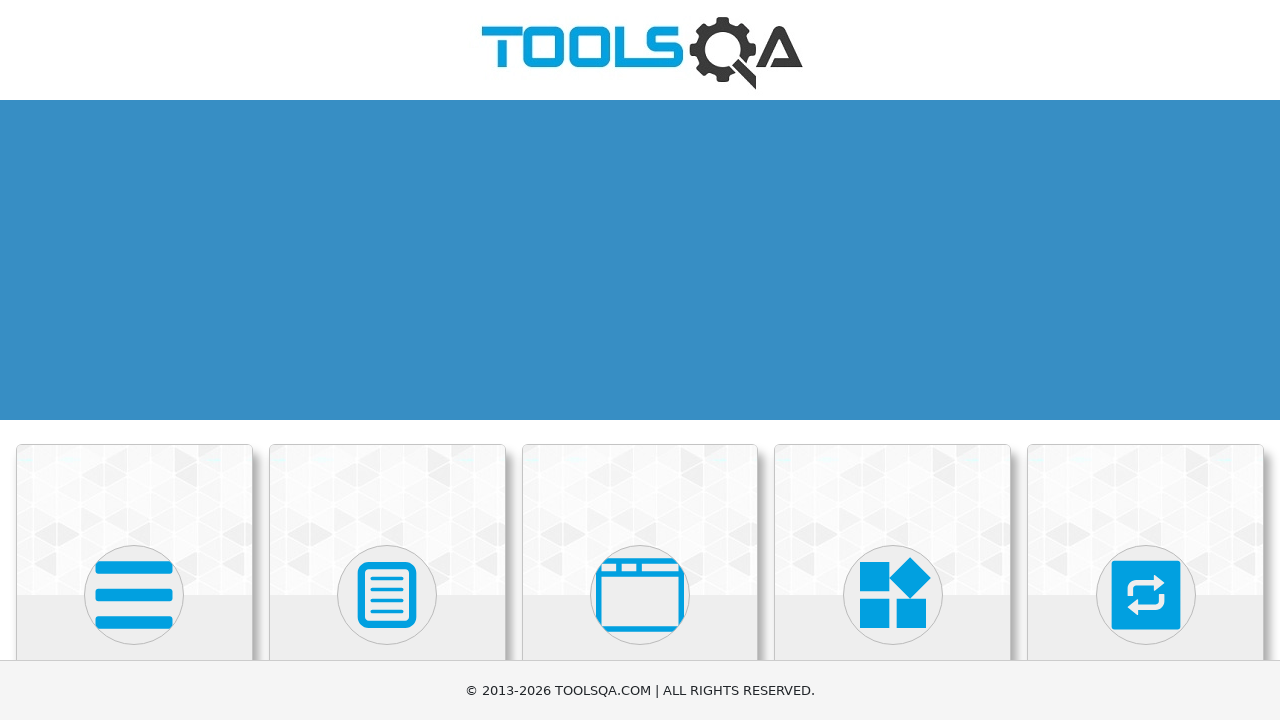

Found 6 tool category cards
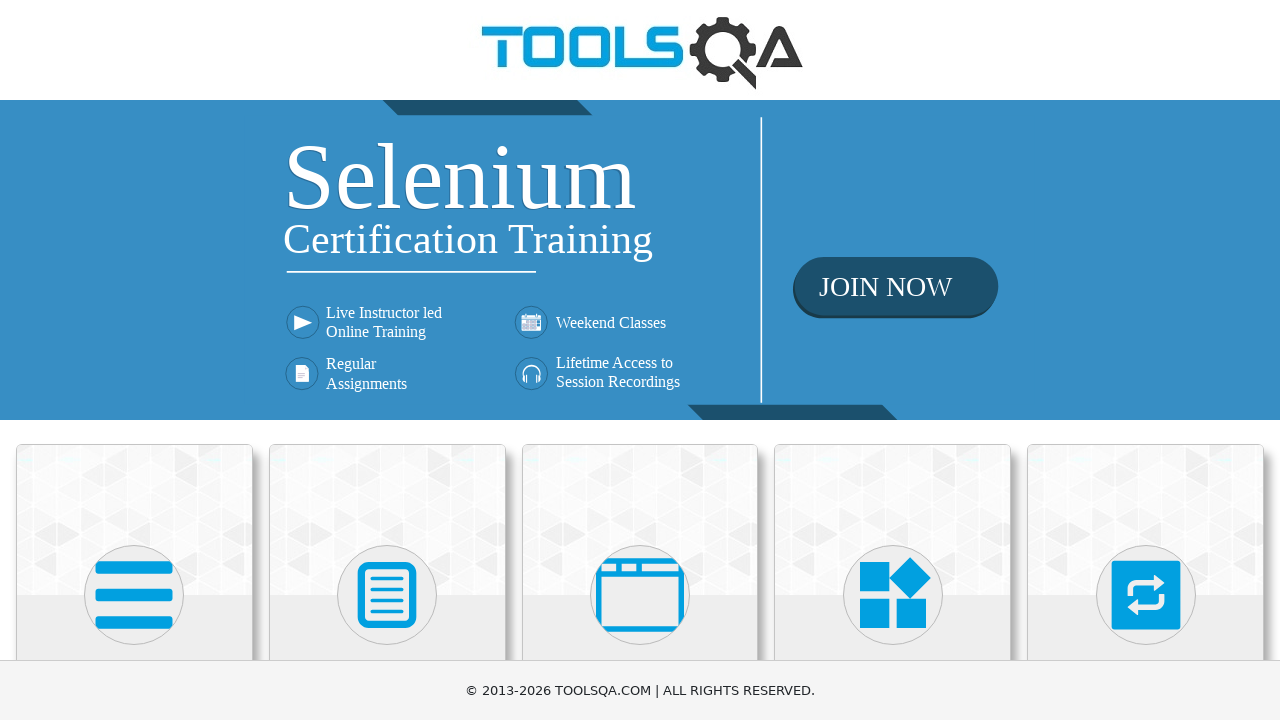

Clicked on the 'Elements' card at (134, 360) on .card-body >> nth=0
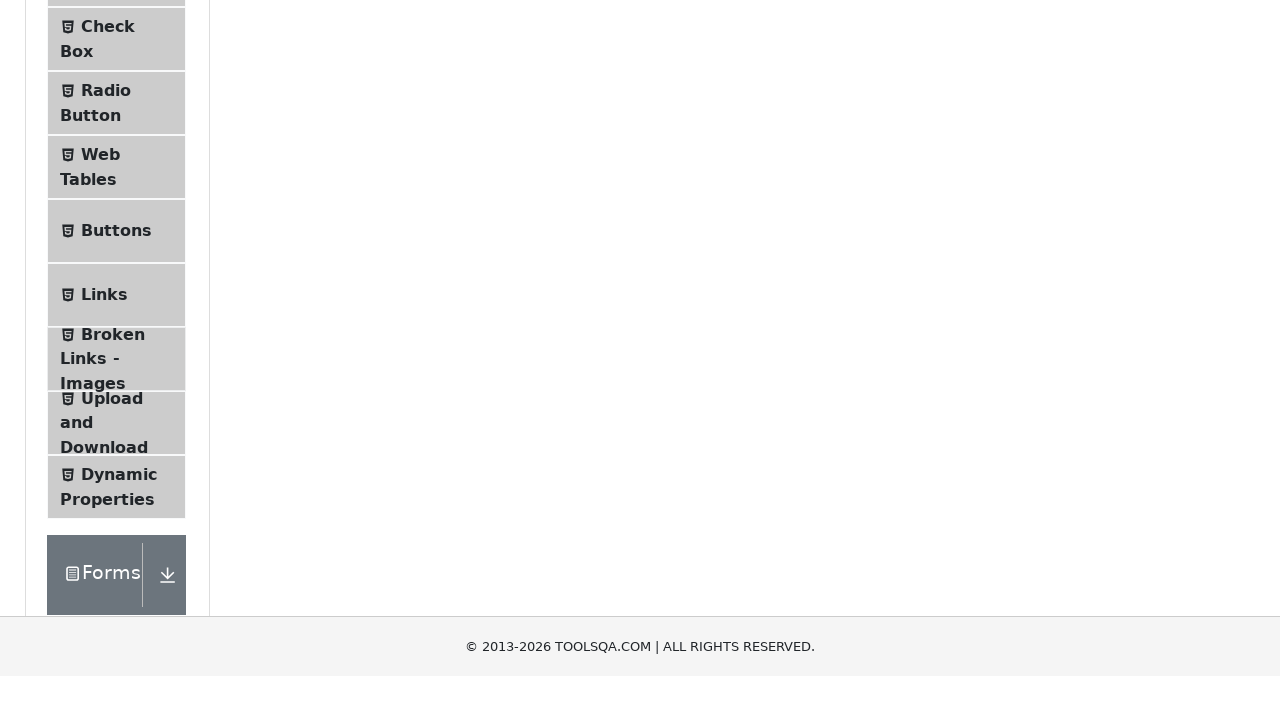

Navigation to Elements page completed
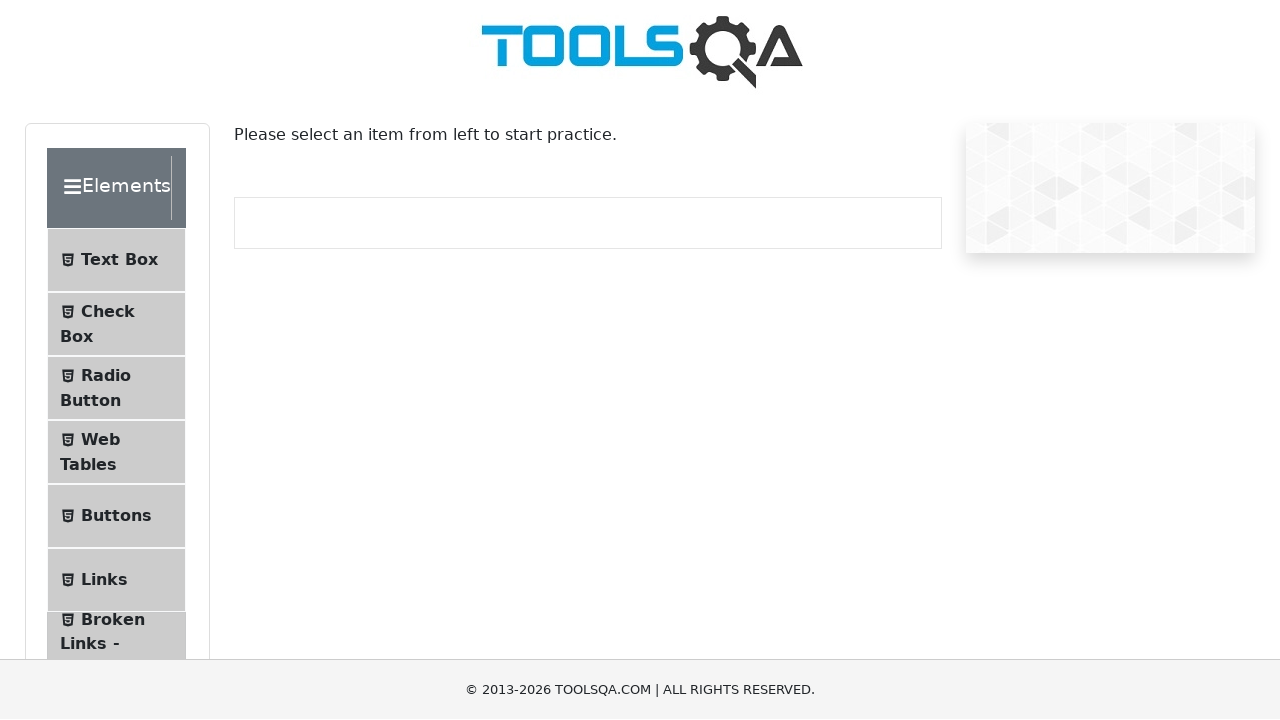

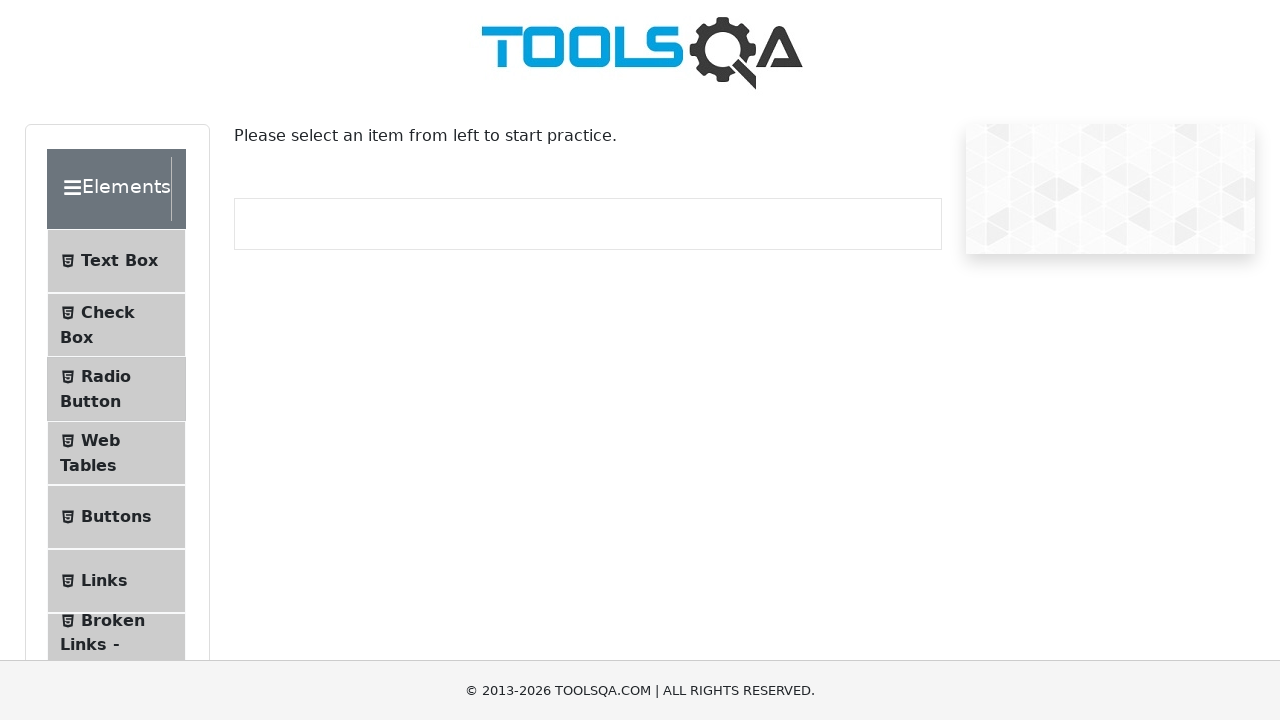